Tests iframe handling by navigating to W3Schools TryIt editor, switching to the iframe containing the result, and clicking the "Try It" button within the iframe

Starting URL: https://www.w3schools.com/jsref/tryit.asp?filename=tryjsref_submit_get

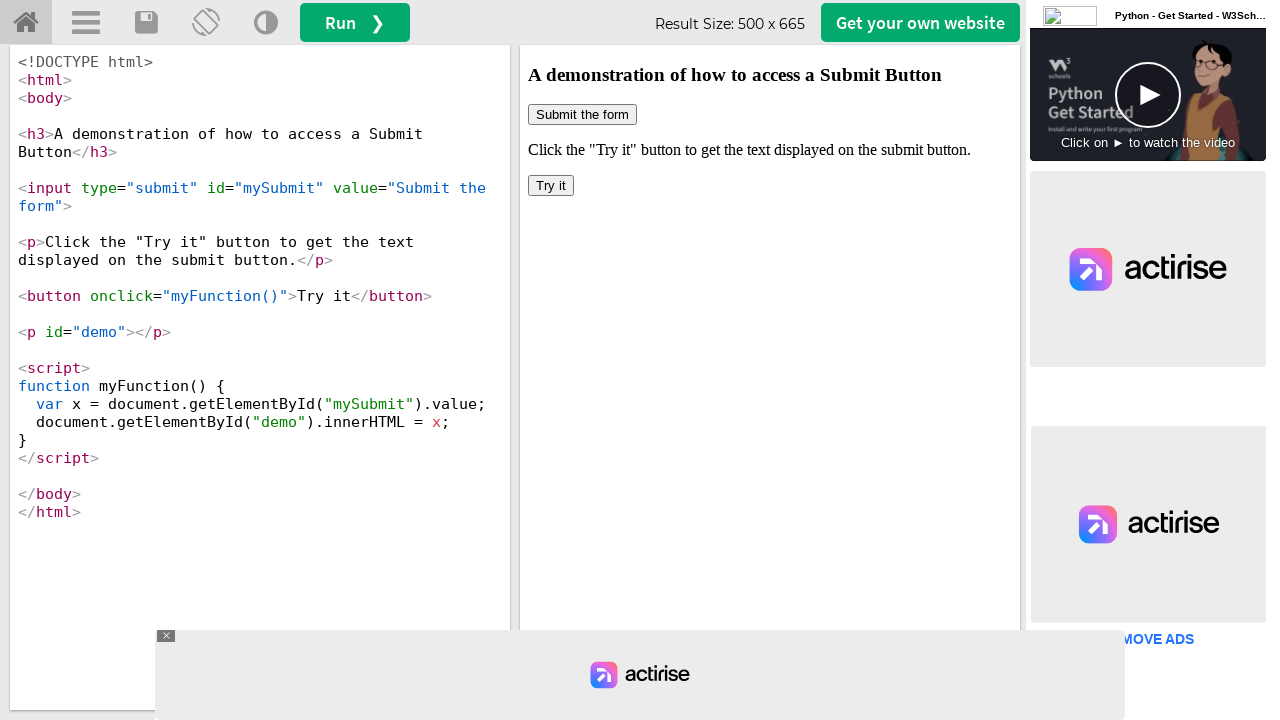

Located iframe with id 'iframeResult' containing the result
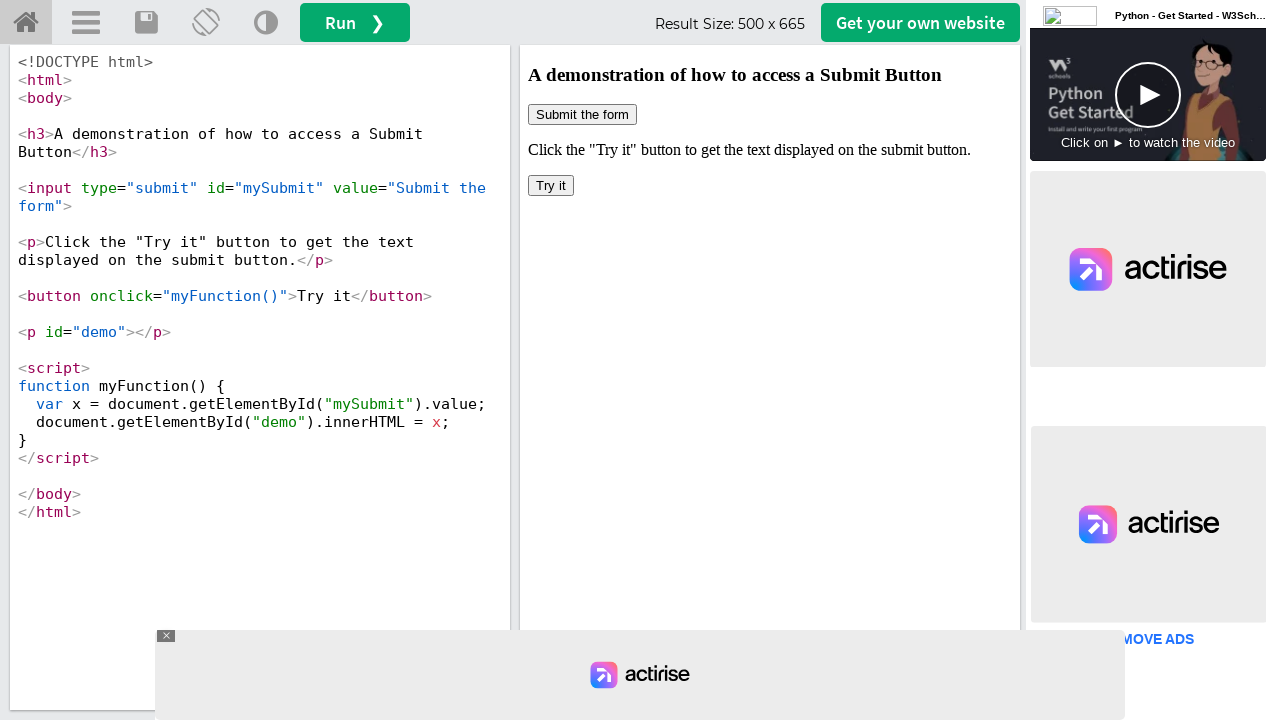

Clicked the 'Try It' button within the iframe at (551, 186) on #iframeResult >> internal:control=enter-frame >> xpath=/html/body/button
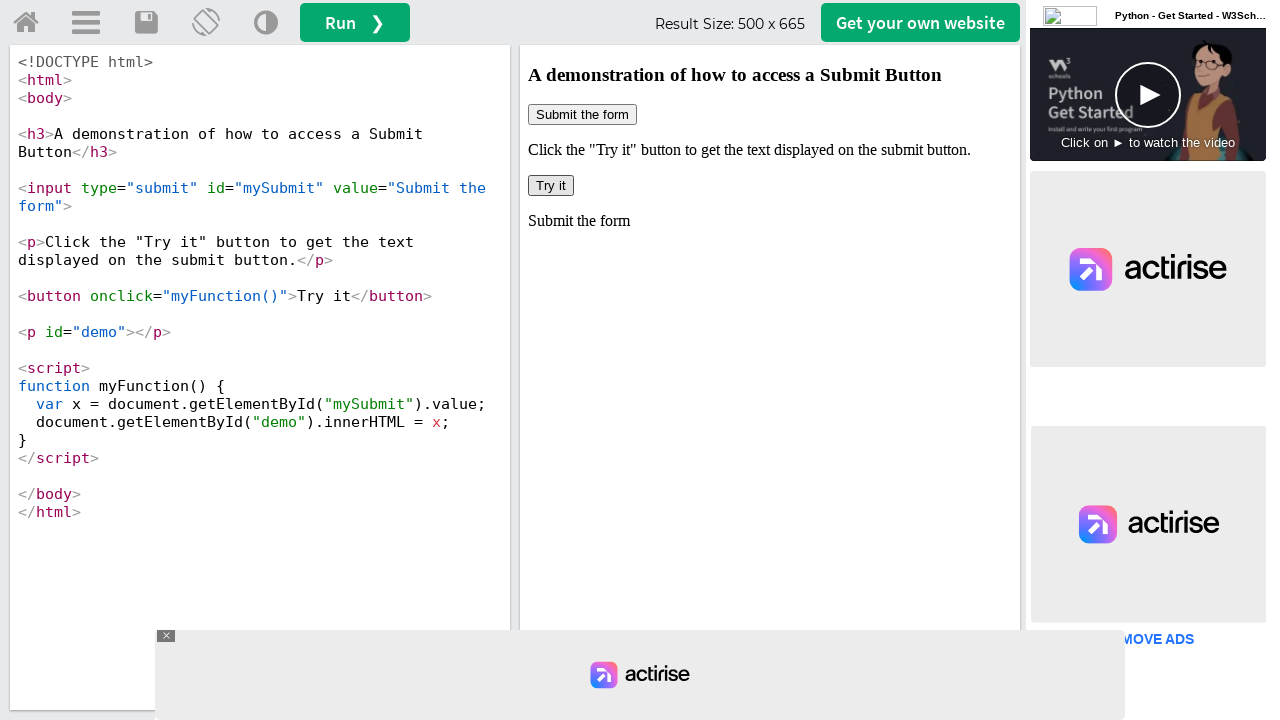

Waited 1 second for action to complete
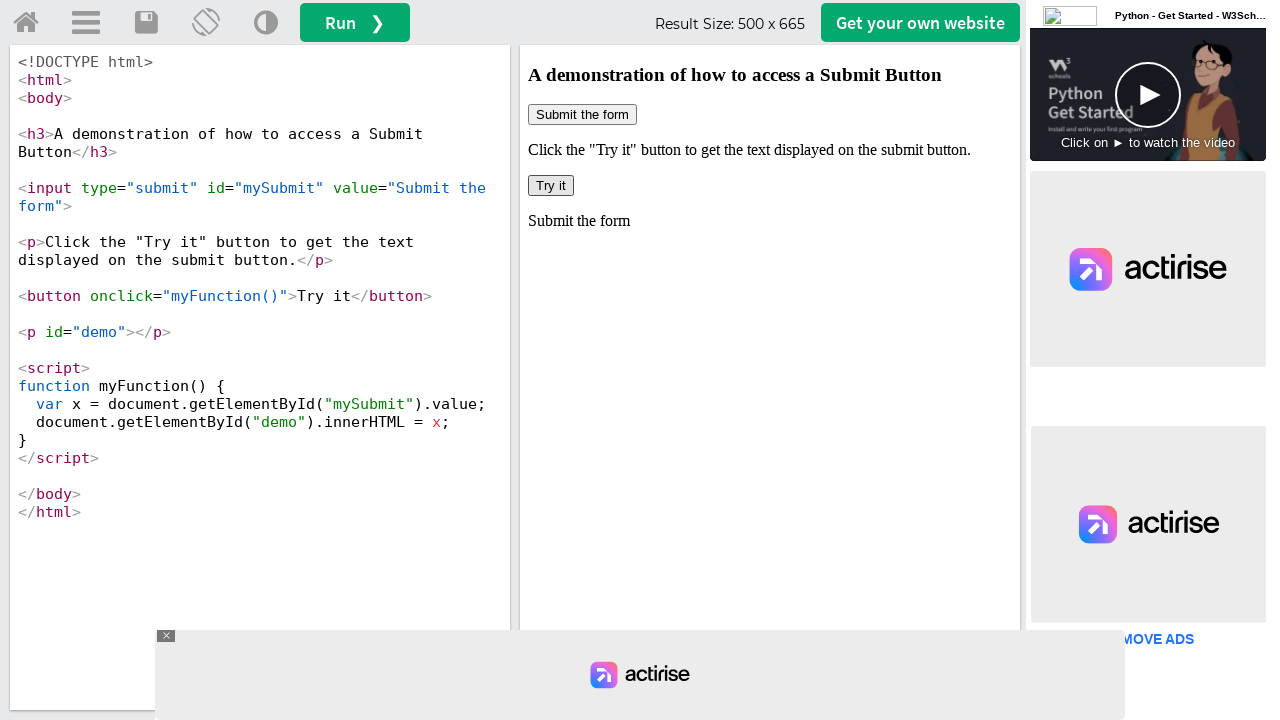

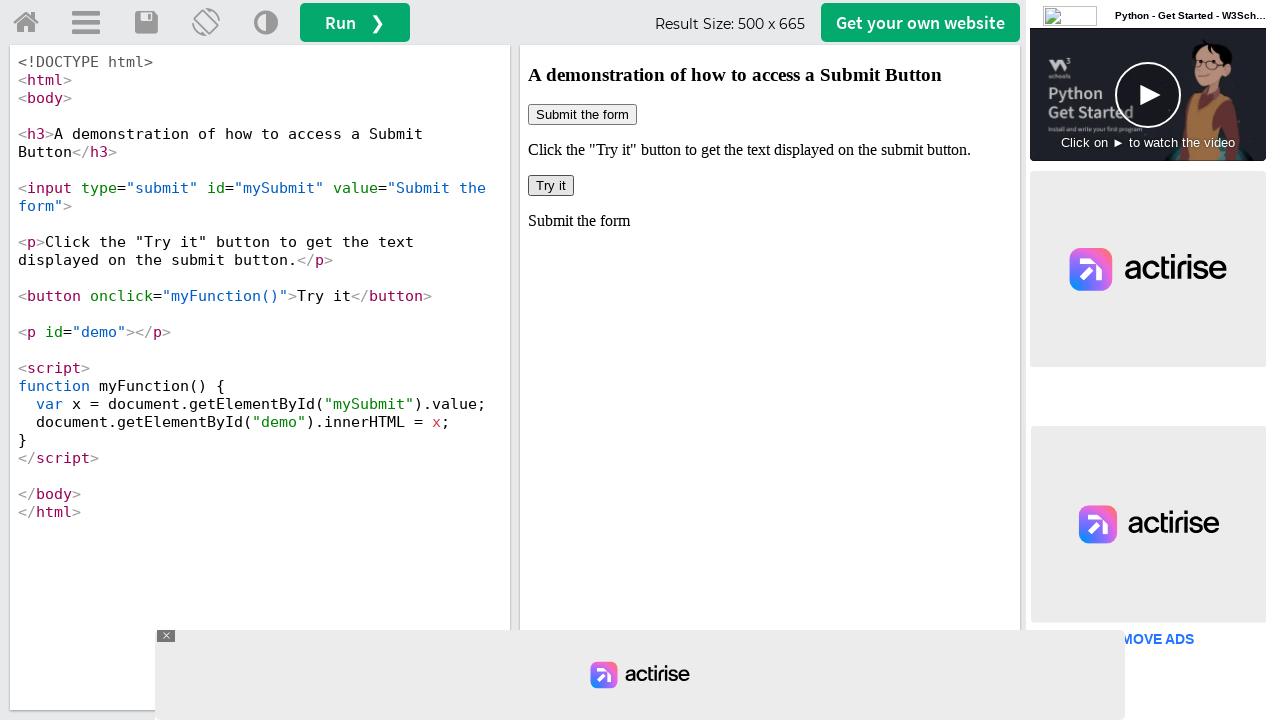